Tests multi-select listbox functionality by selecting multiple car options by index and visible text, then deselecting by value

Starting URL: https://omayo.blogspot.com/

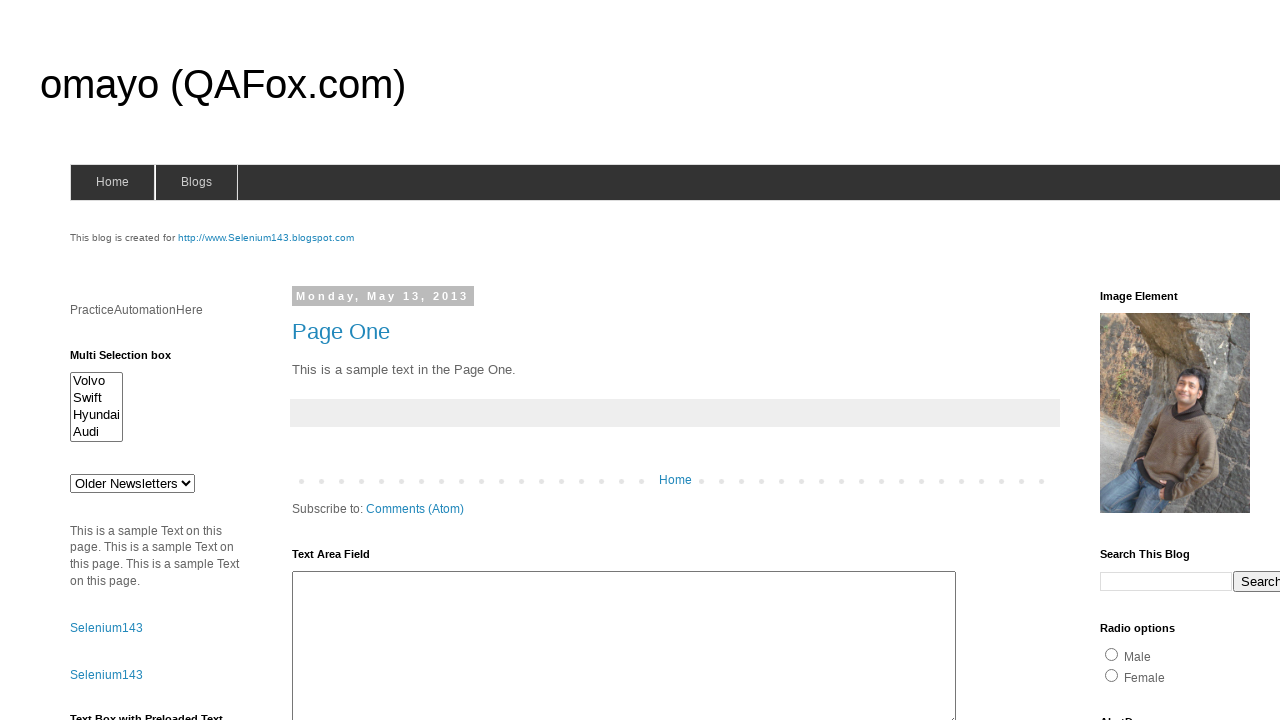

Waited for multi-select listbox #multiselect1 to be available
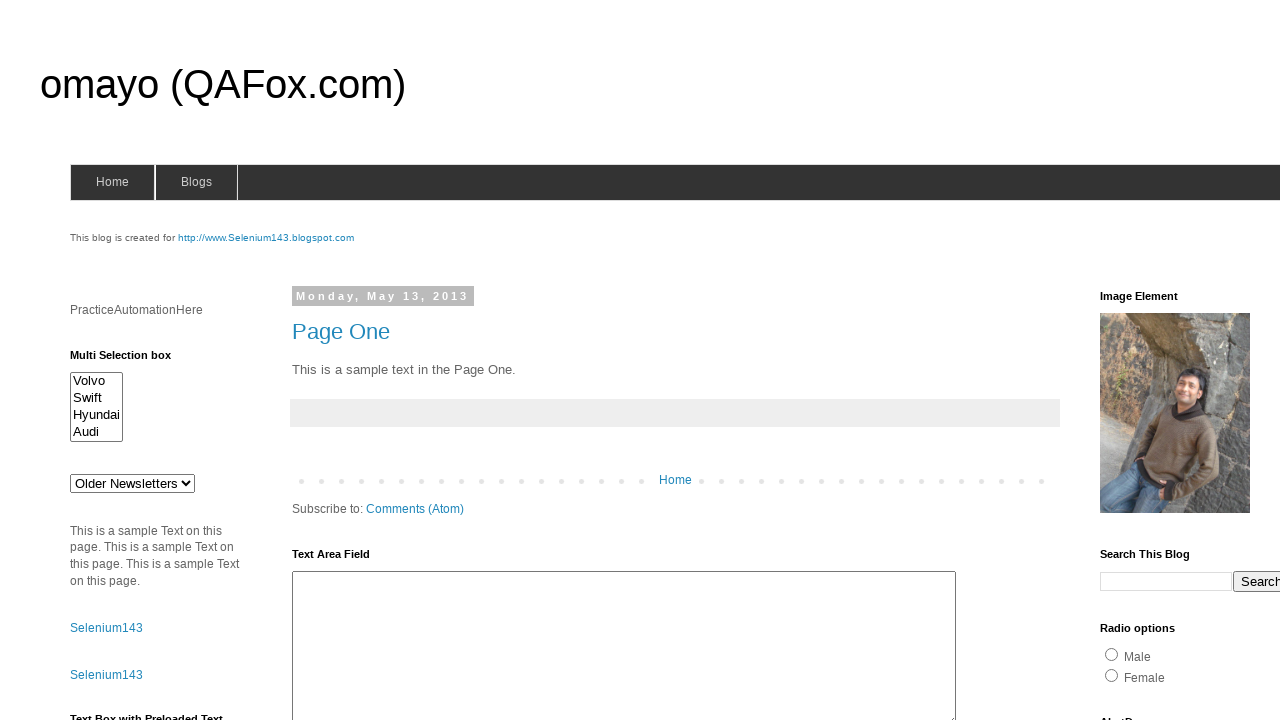

Selected car option at index 1 (second option) from listbox on #multiselect1
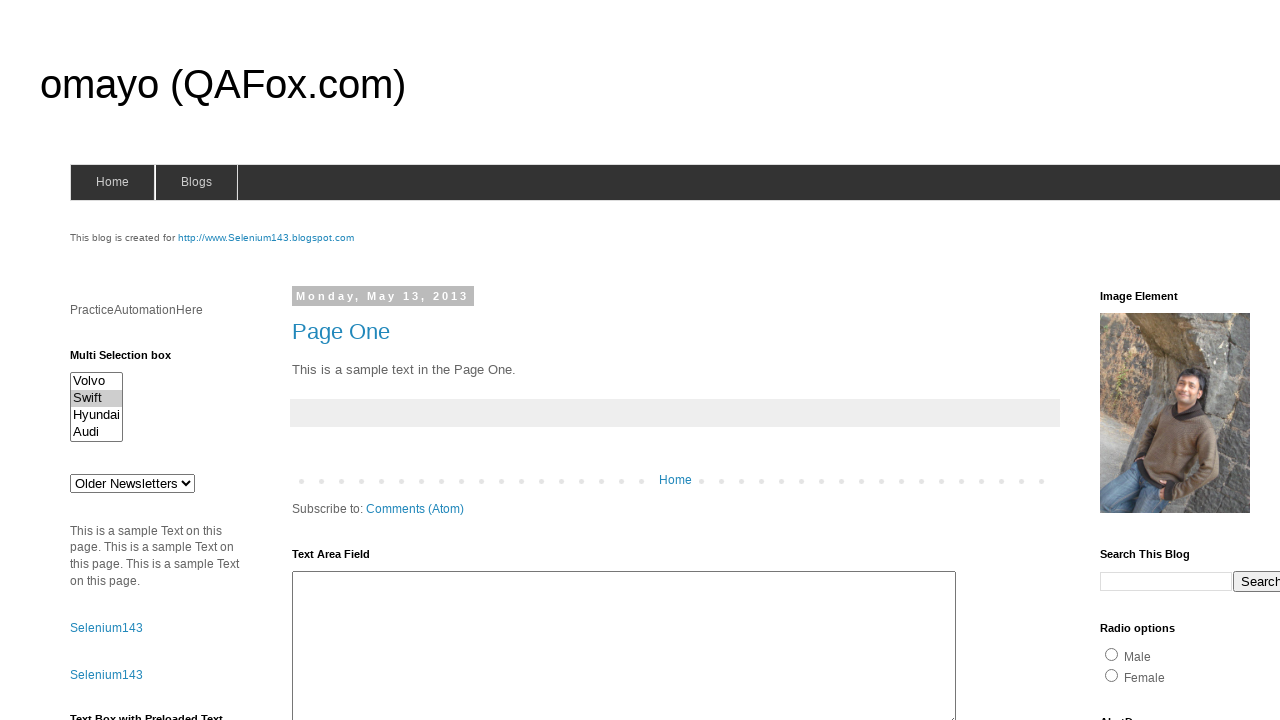

Selected car option 'Audi' by visible text, adding to multi-select on #multiselect1
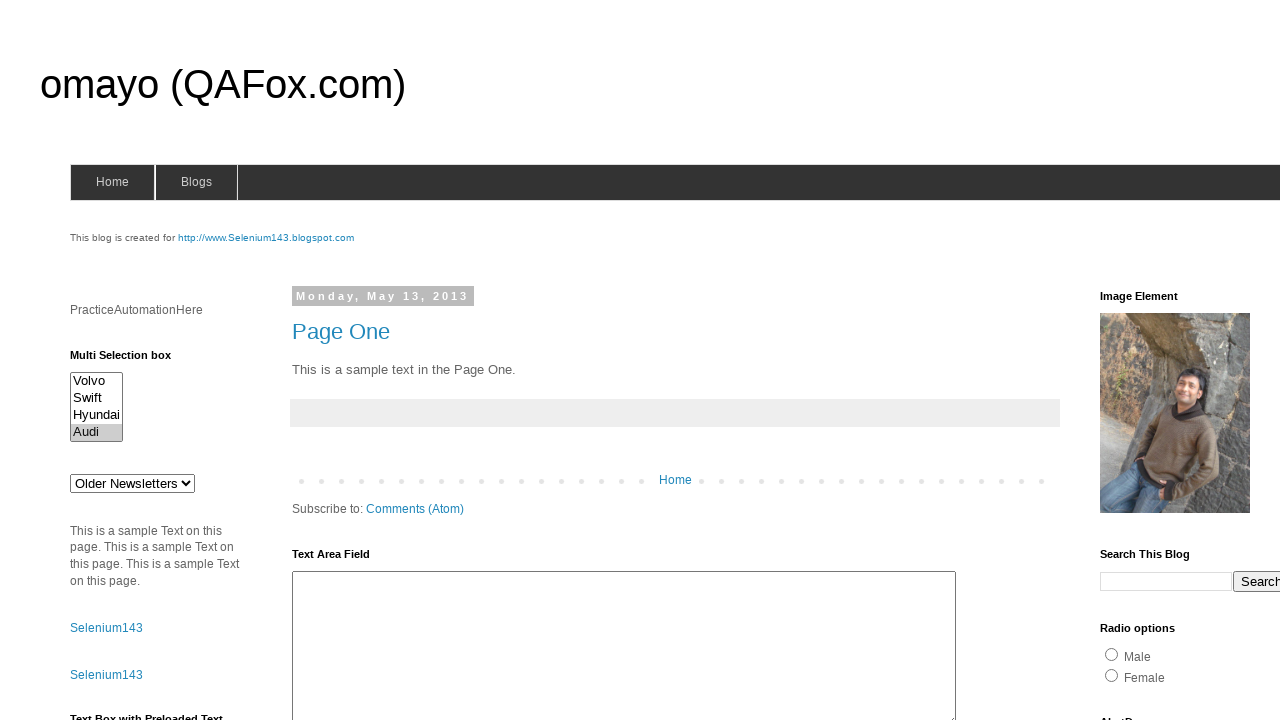

Located the multi-select listbox element
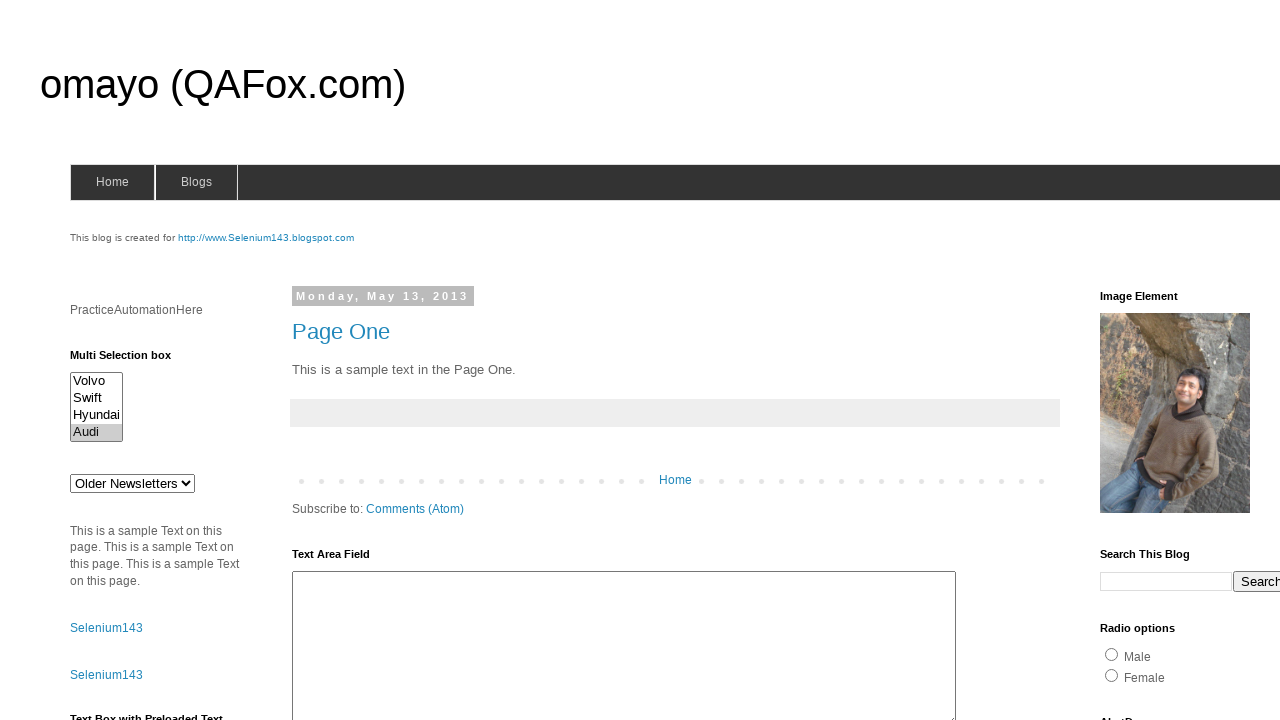

Retrieved currently selected values: ['audix']
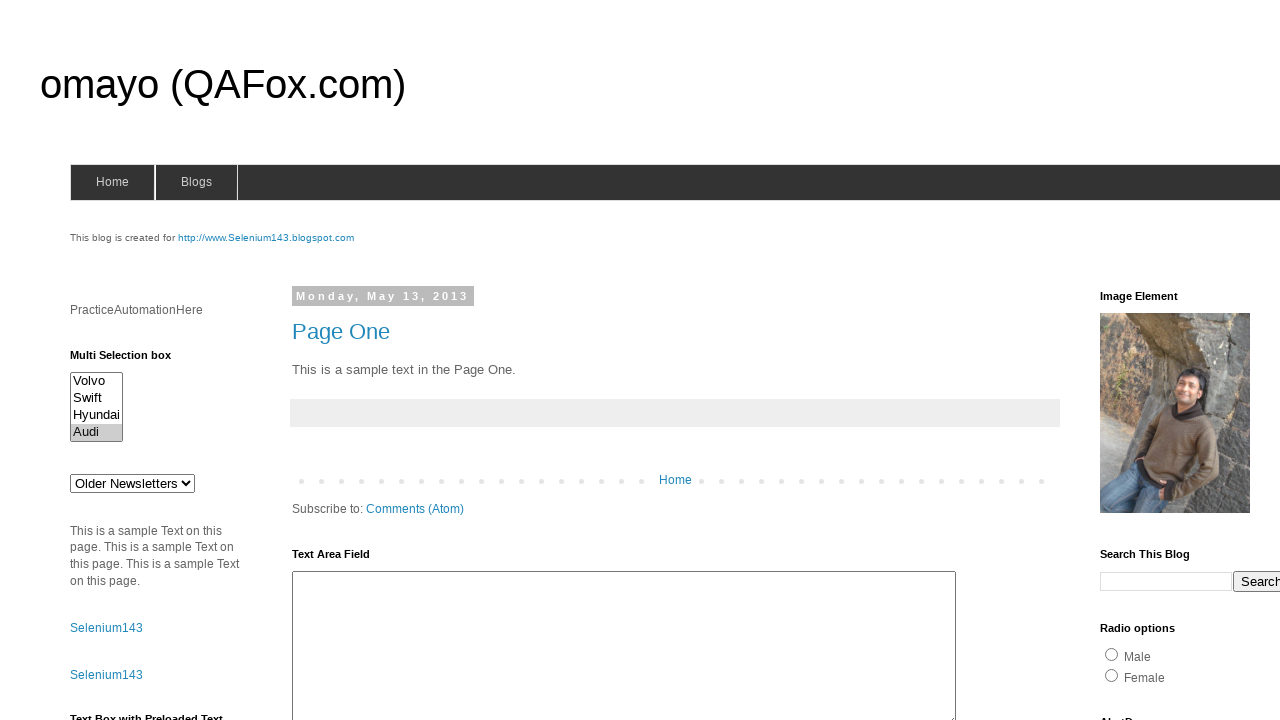

Deselected 'swiftx' by reselecting remaining values: ['audix'] on #multiselect1
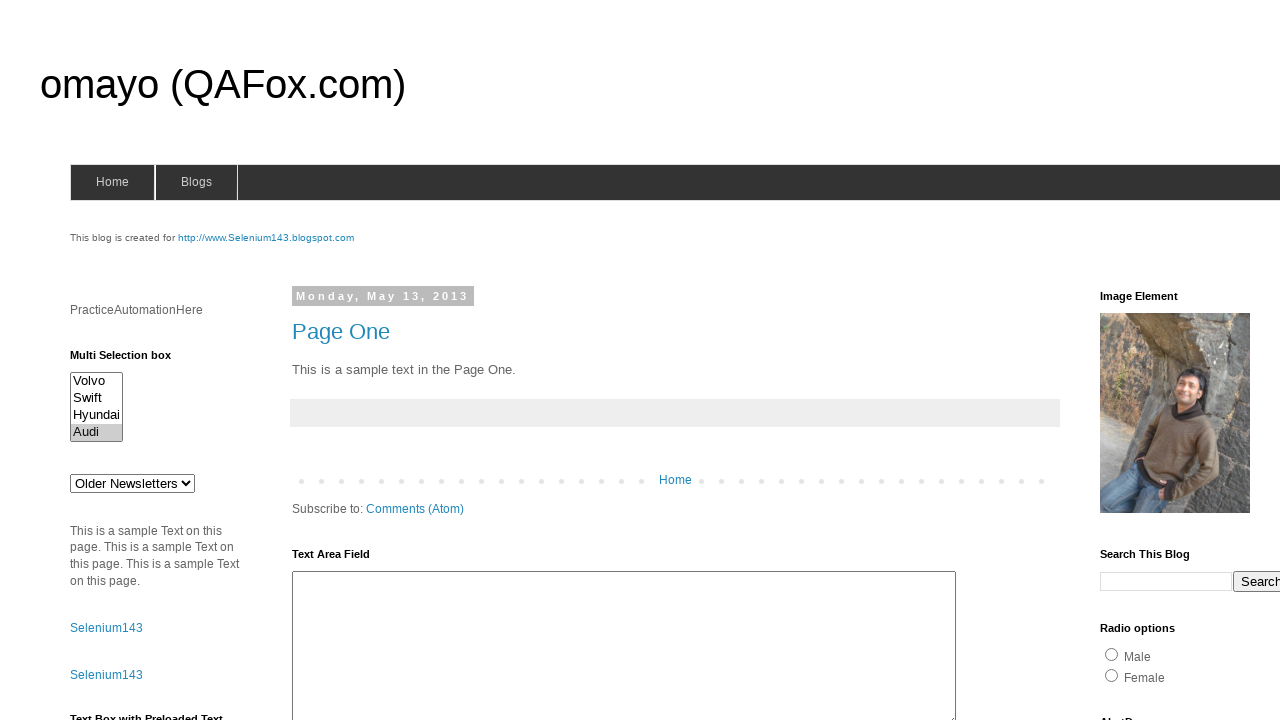

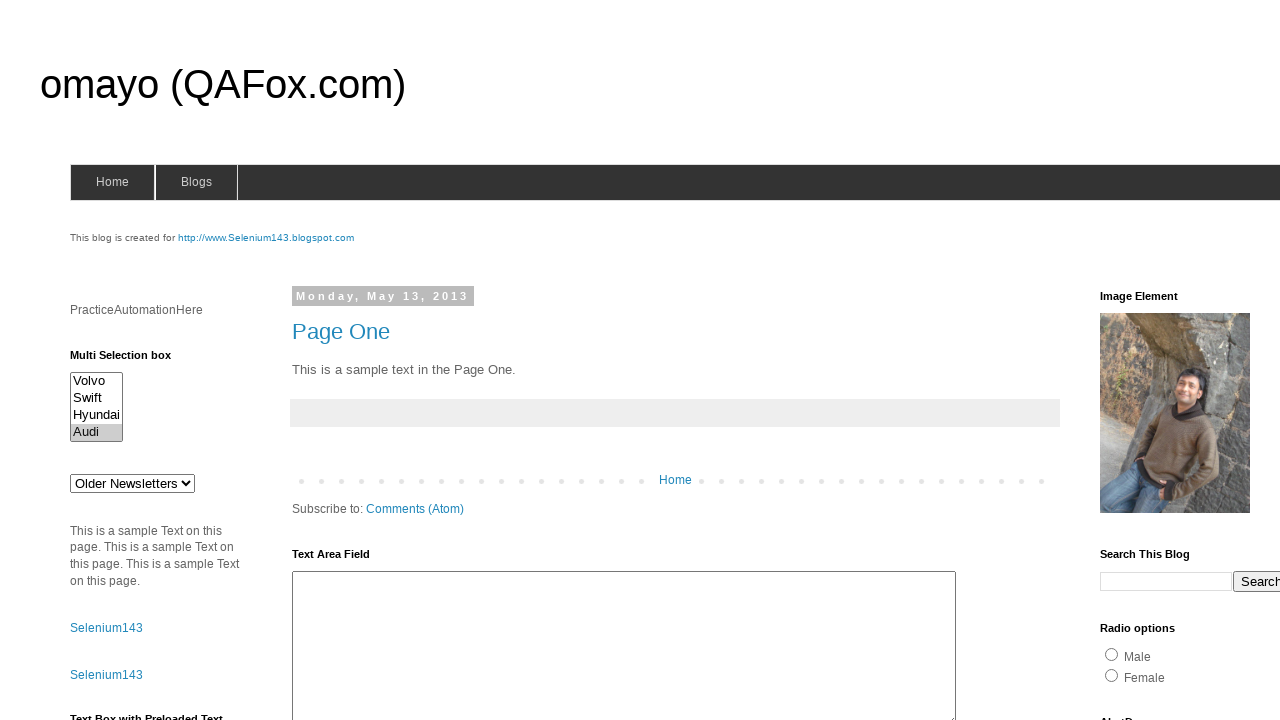